Tests navigation menu functionality by clicking on Sports menu item and then selecting Football from the submenu

Starting URL: https://www.automationtesting.co.uk/dropdown.html

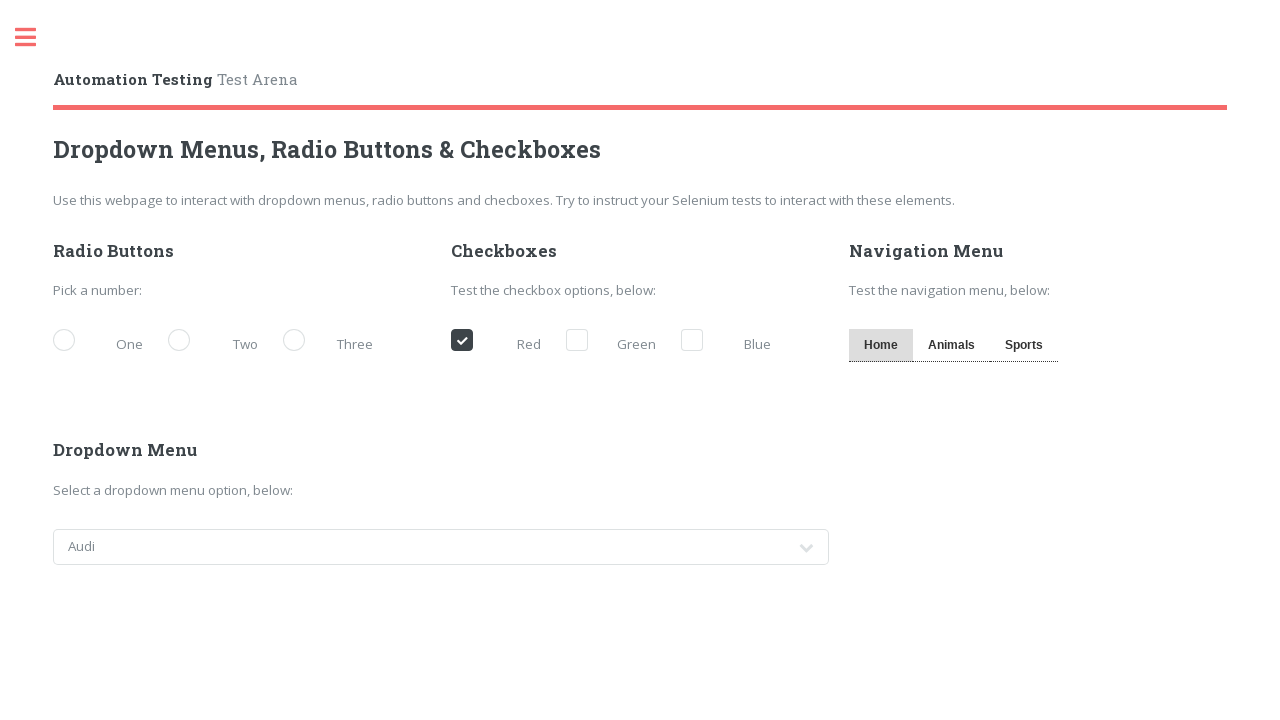

Clicked on Sports menu item at (1024, 345) on text=Sports
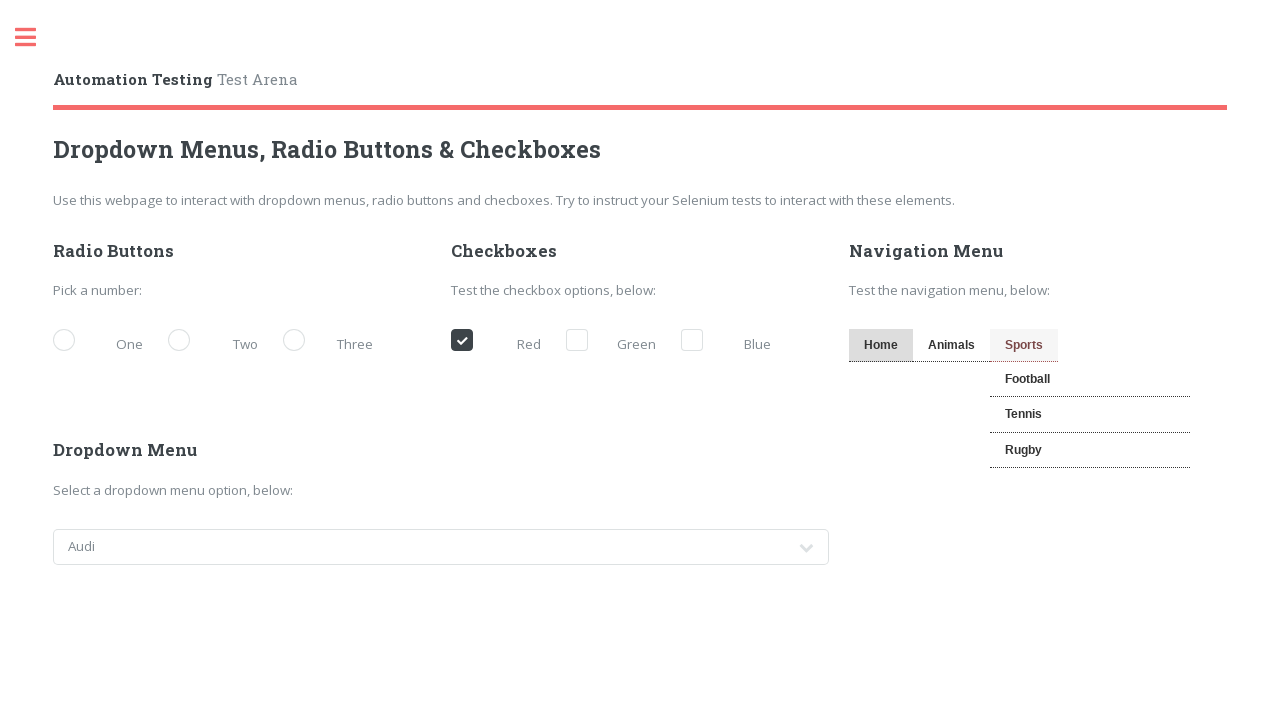

Football submenu appeared
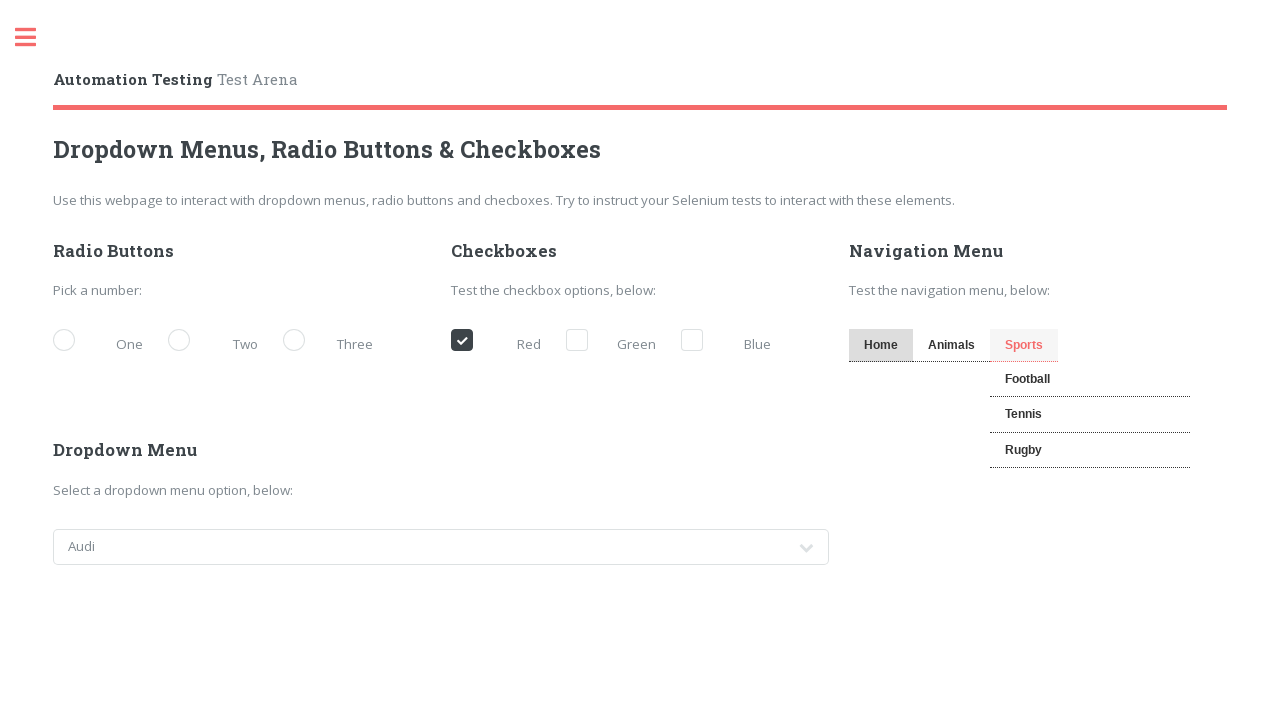

Clicked on Football submenu item at (1090, 380) on text=Football
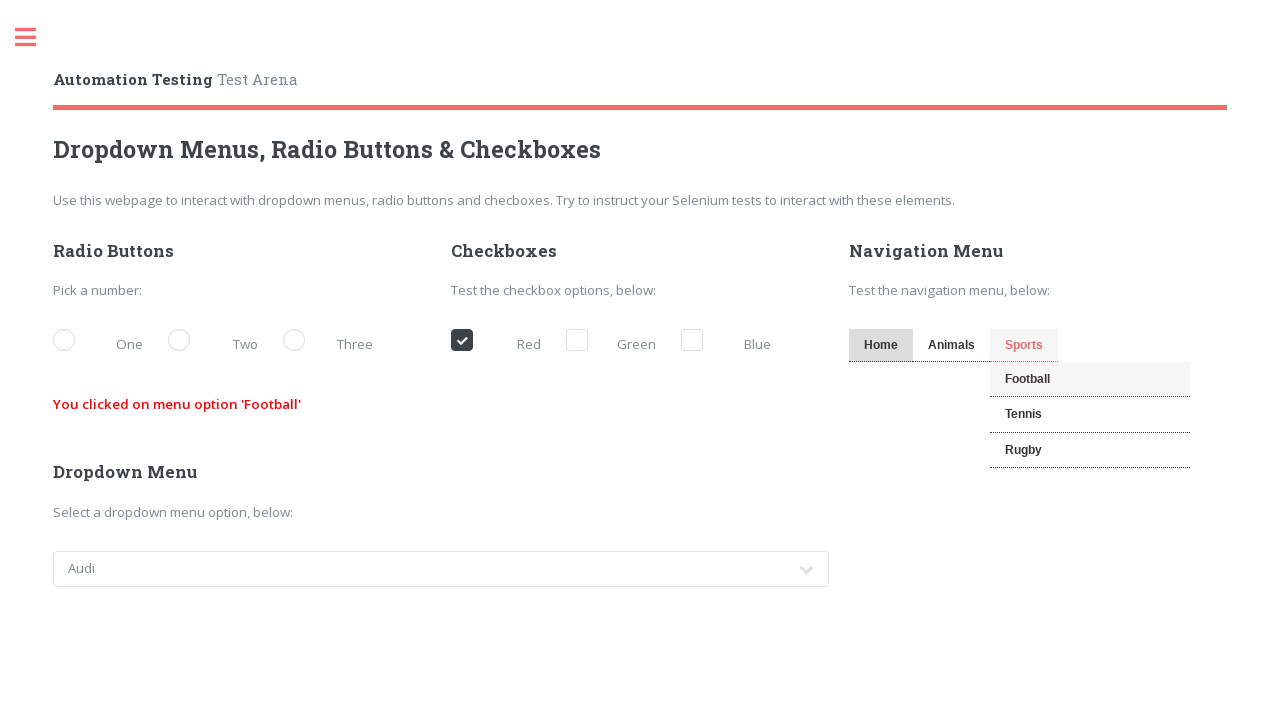

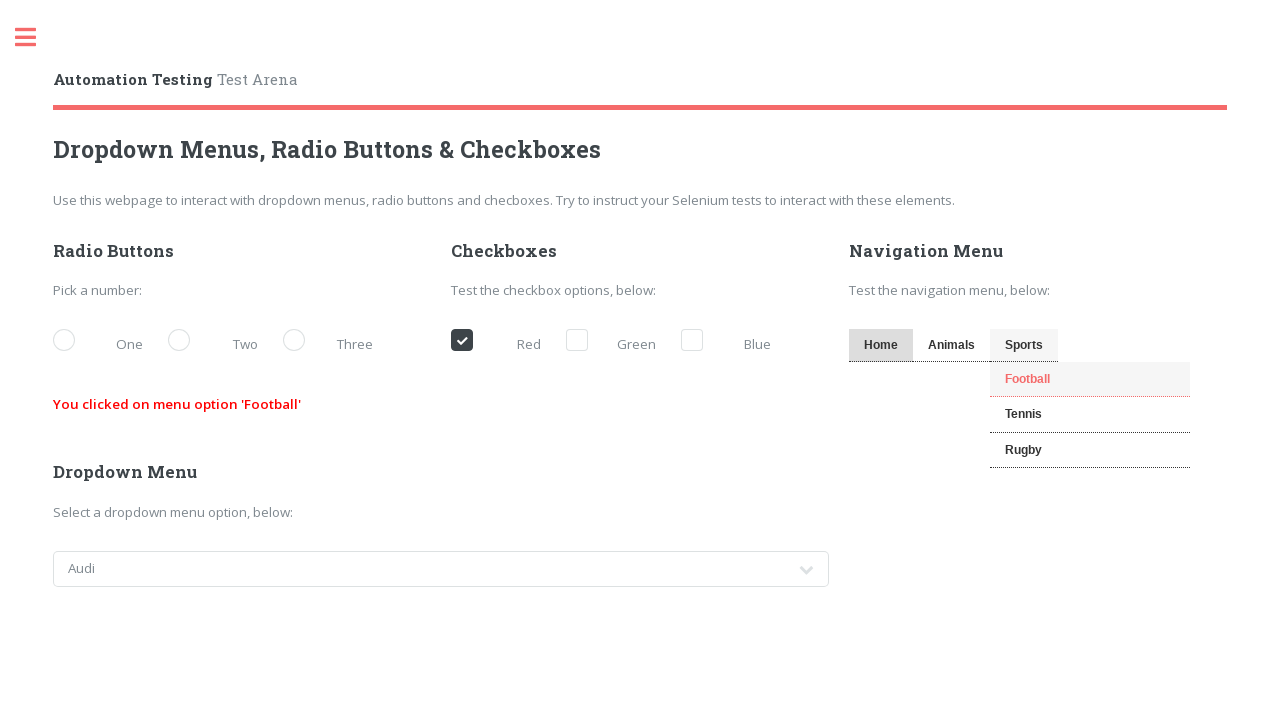